Tests multi-window handling by opening a new window, navigating to another page to extract a course name, then switching back to the original window and entering that course name into a form field.

Starting URL: https://rahulshettyacademy.com/angularpractice/

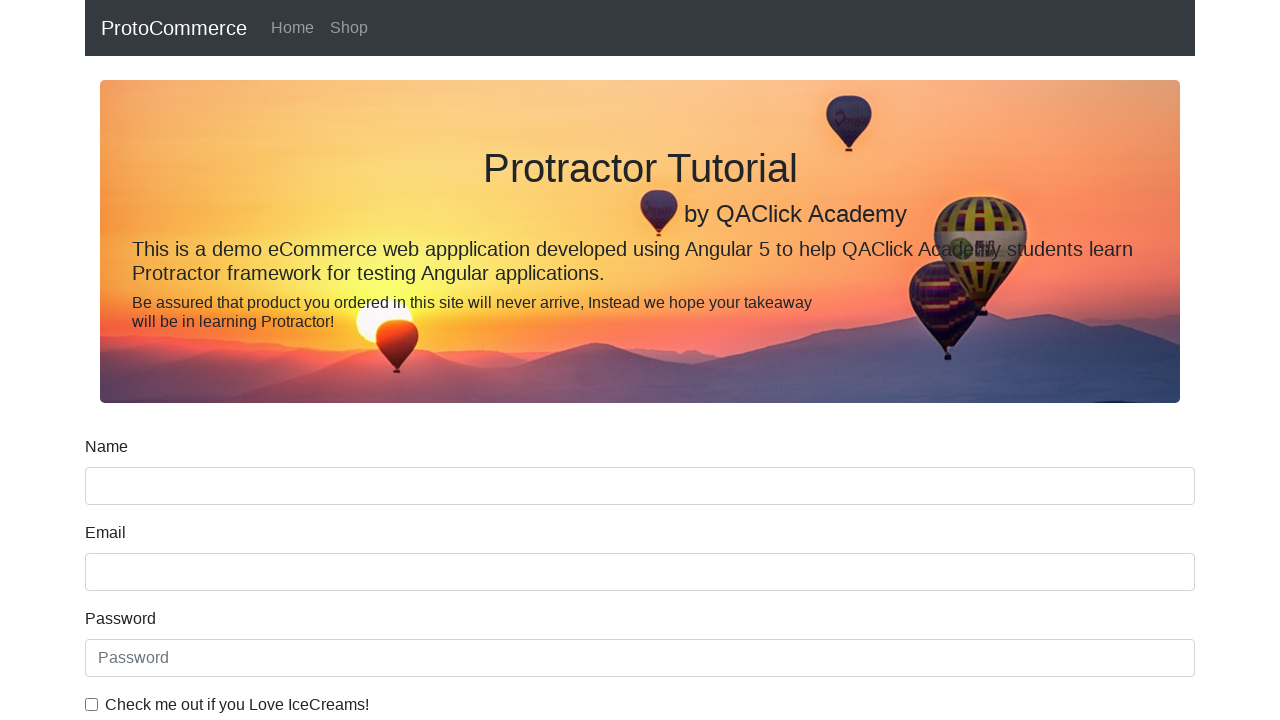

Opened a new browser window/tab
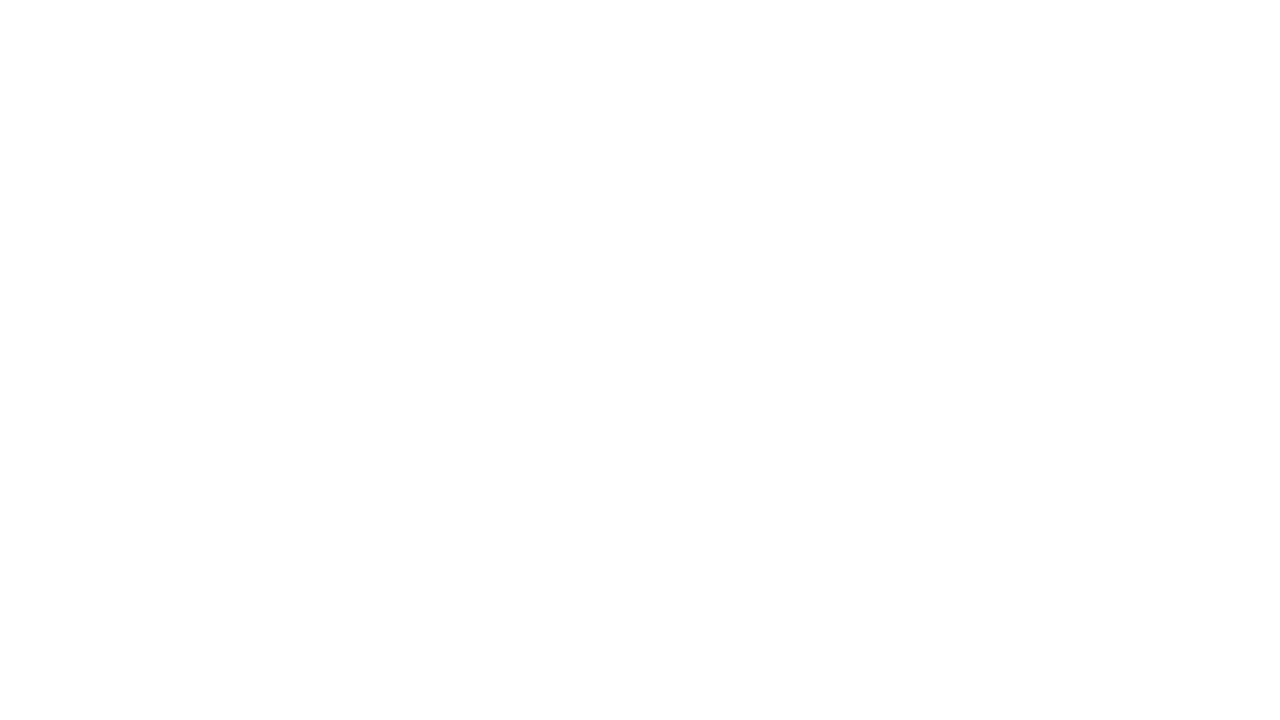

Navigated new window to Rahul Shetty Academy homepage
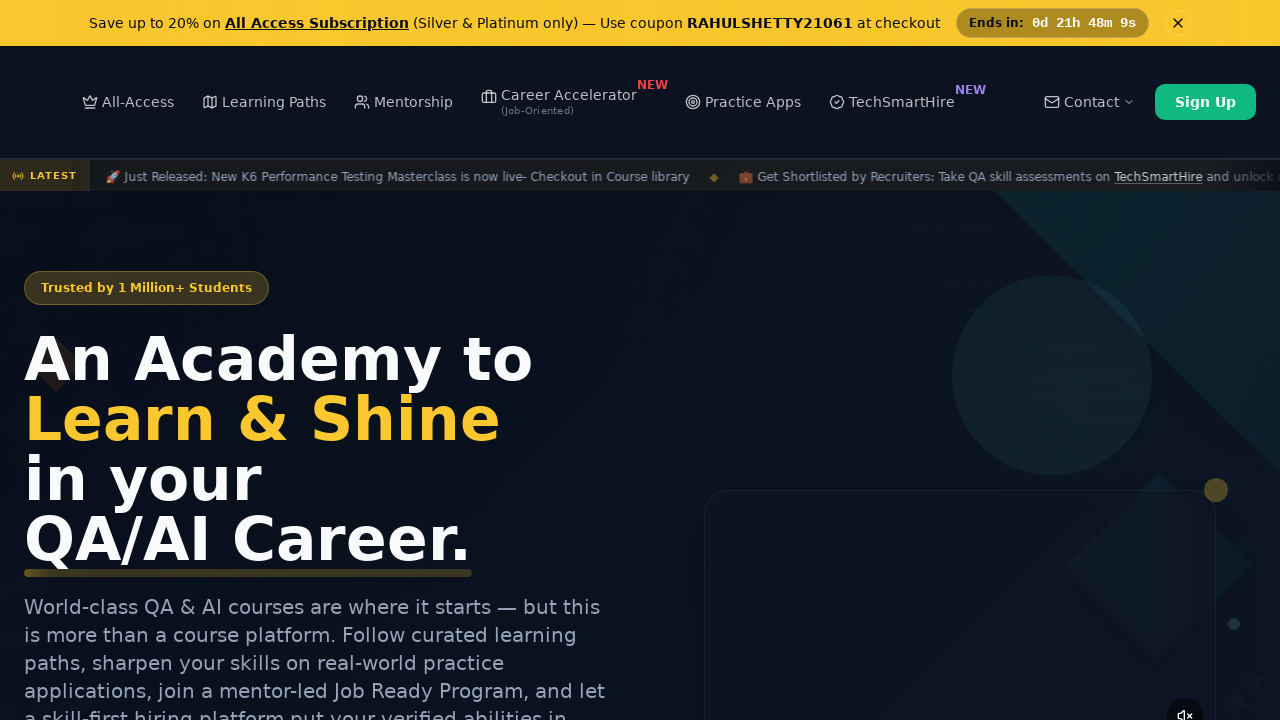

Course links loaded on the page
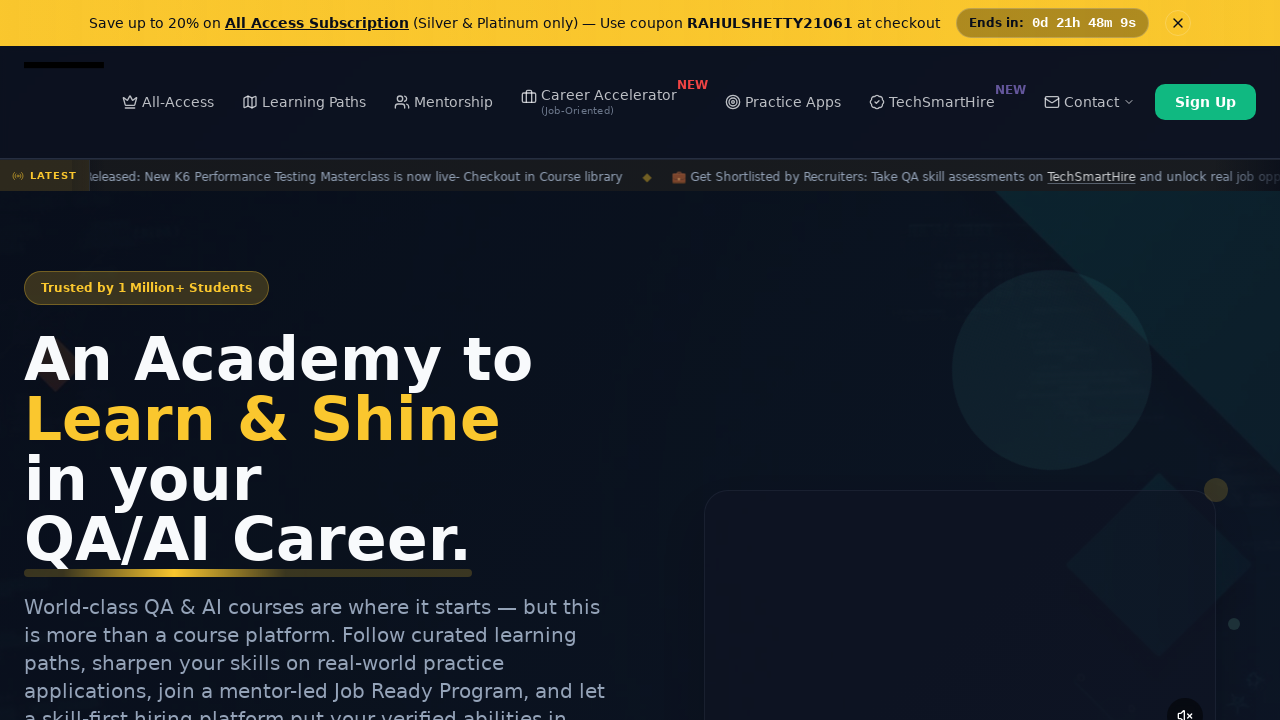

Located all course link elements
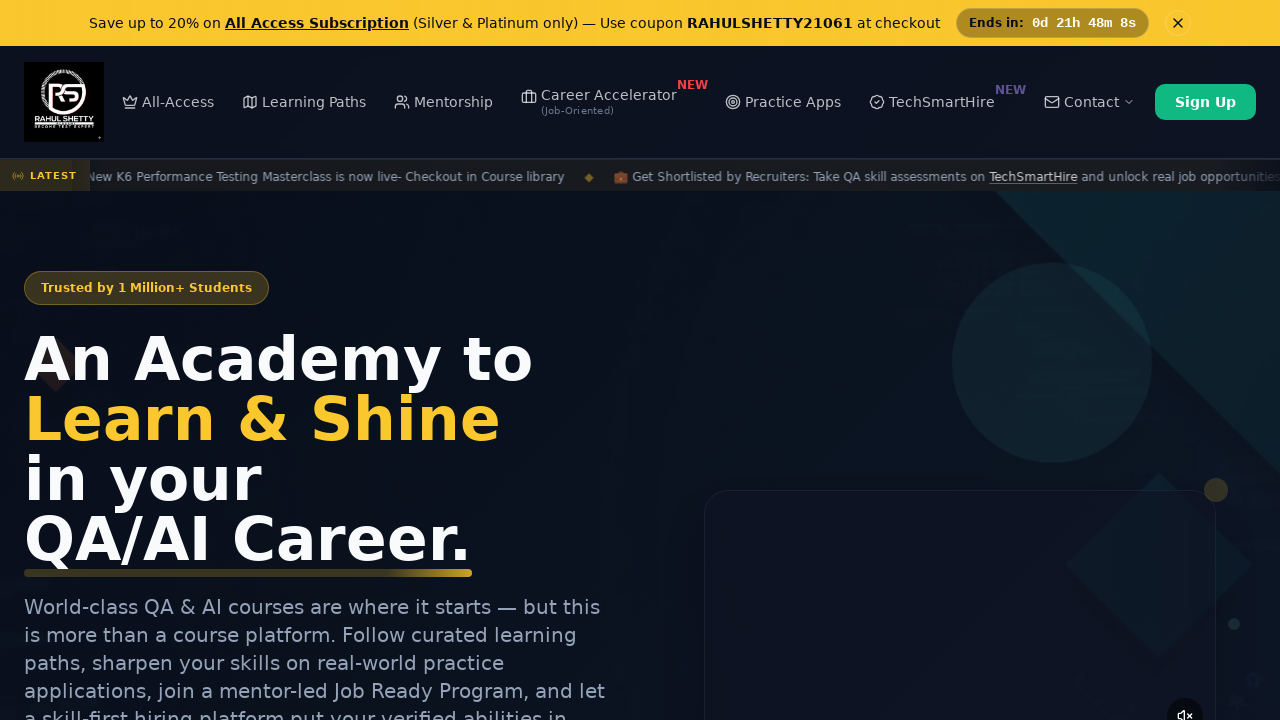

Extracted course name from second link: 'Playwright Testing'
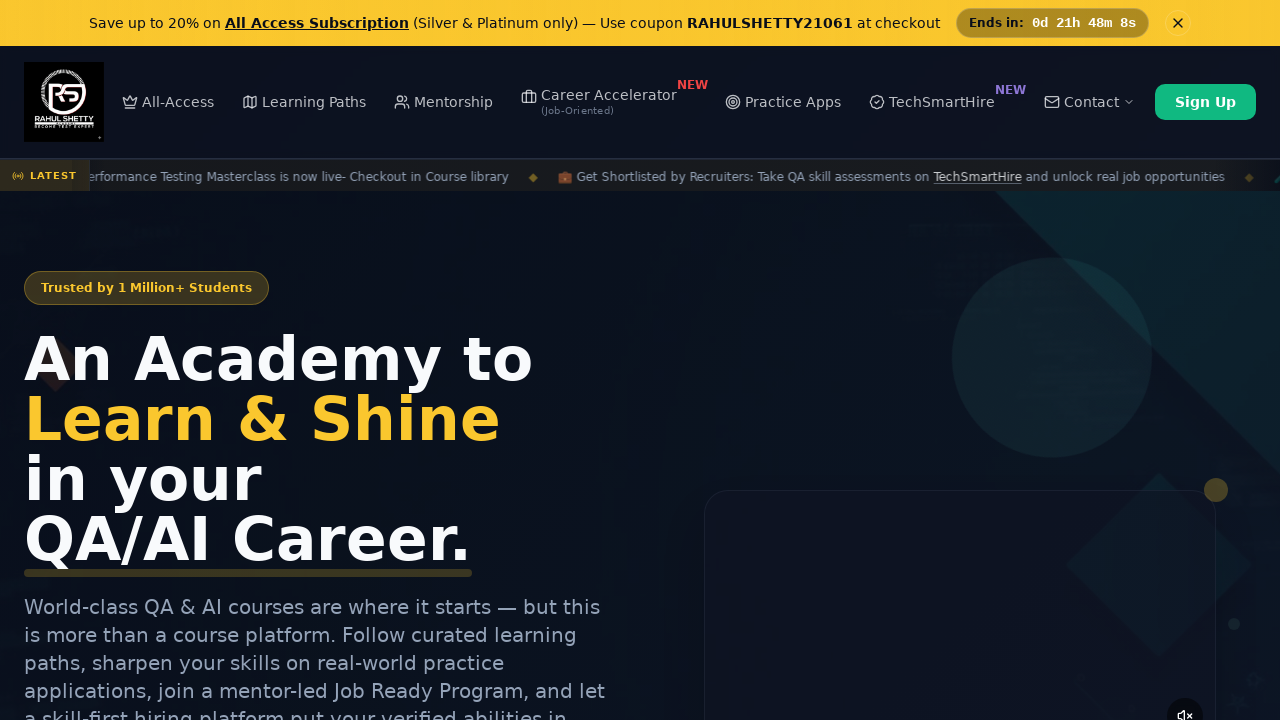

Closed the new window and switched back to original window
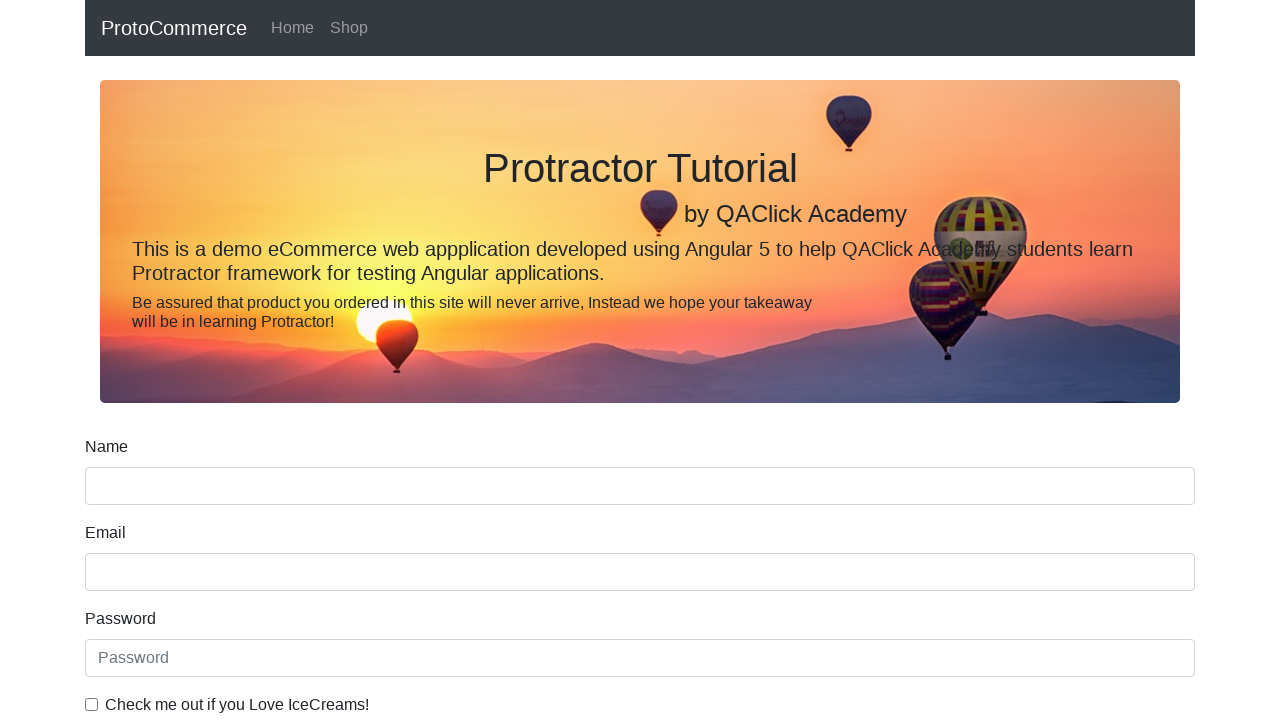

Filled name field with course name: 'Playwright Testing' on input[name='name']
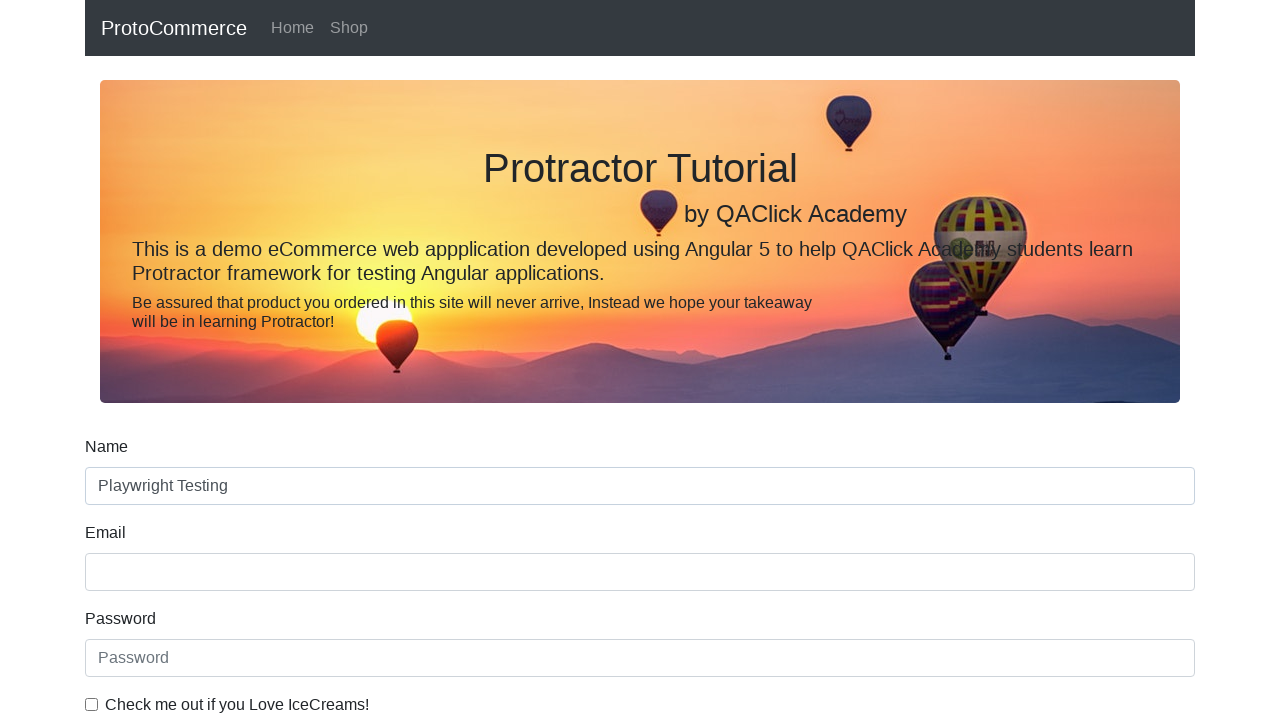

Waited 500ms for the form field value to be fully entered
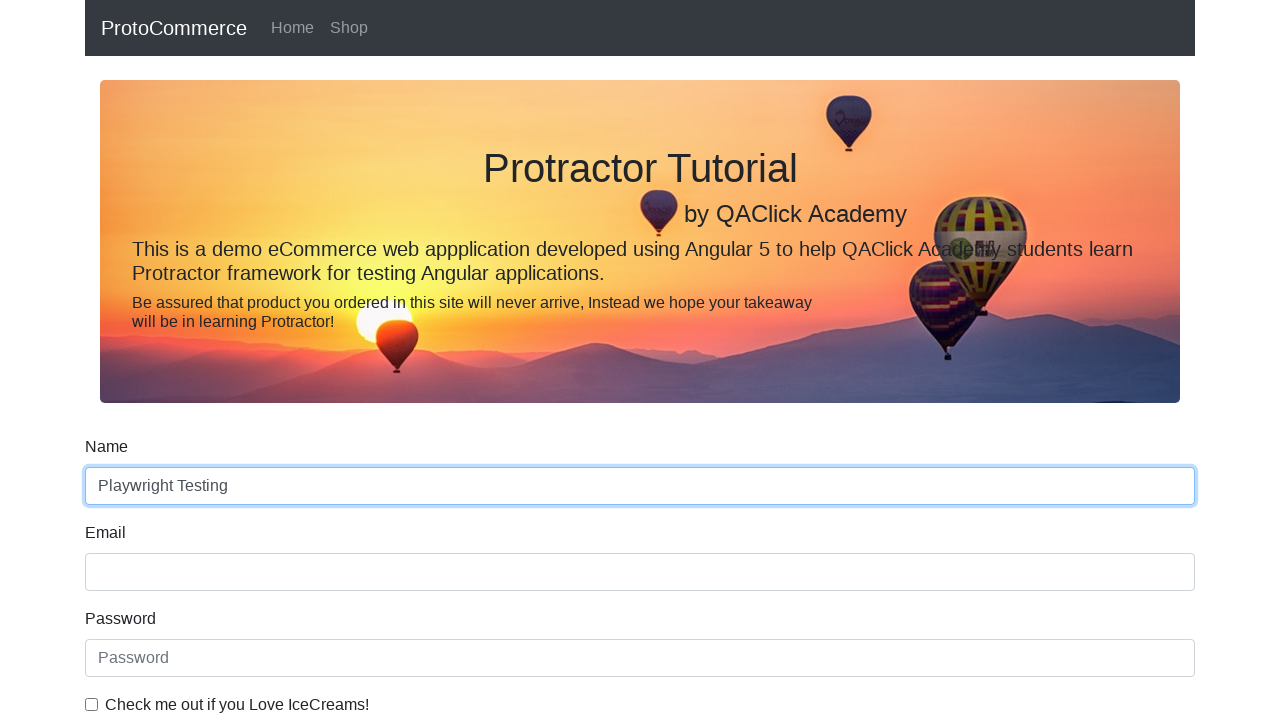

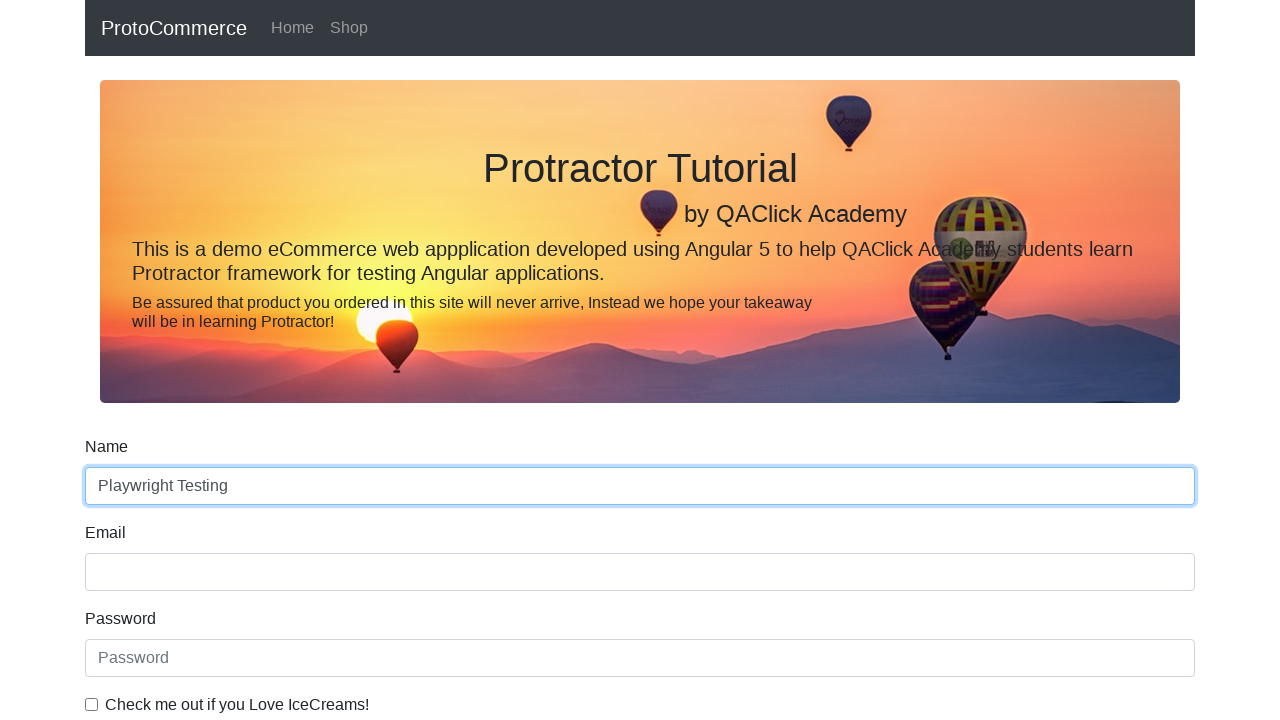